Tests JavaScript alert functionality by clicking a button to trigger an alert and accepting it

Starting URL: https://automationfc.github.io/basic-form/index.html

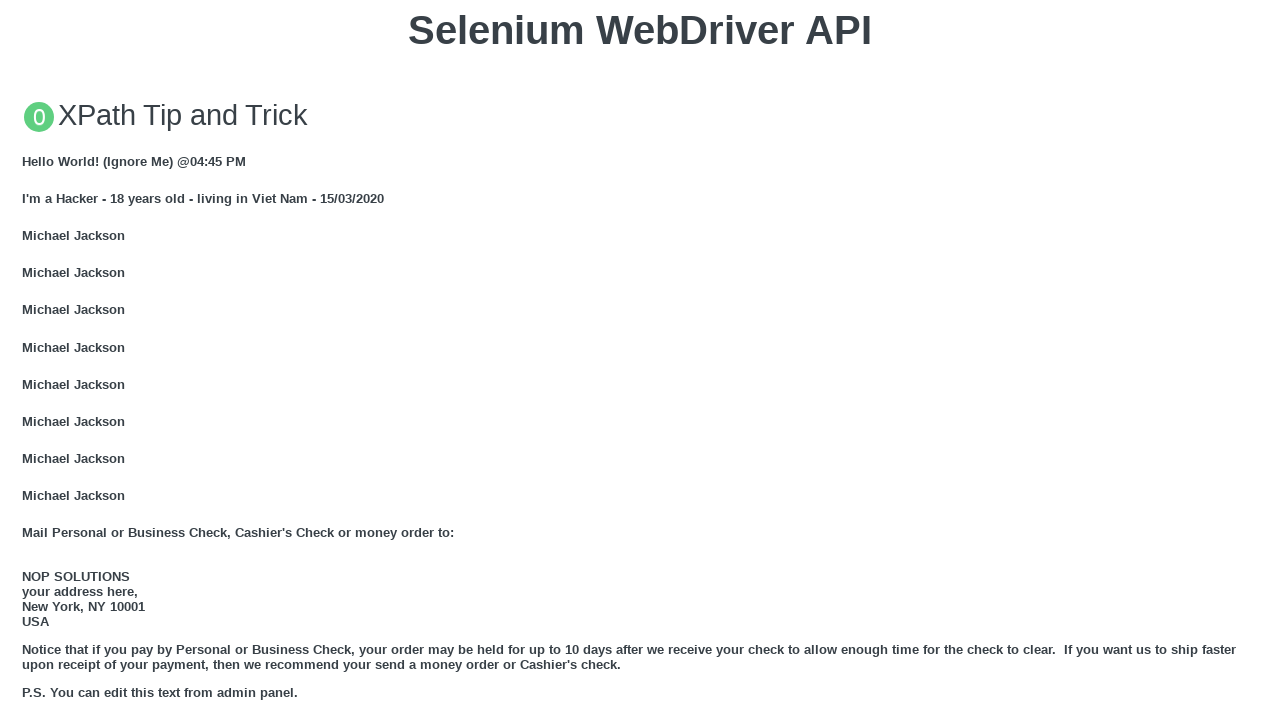

Clicked 'Click for JS Alert' button to trigger JavaScript alert at (640, 360) on xpath=//button[text()='Click for JS Alert']
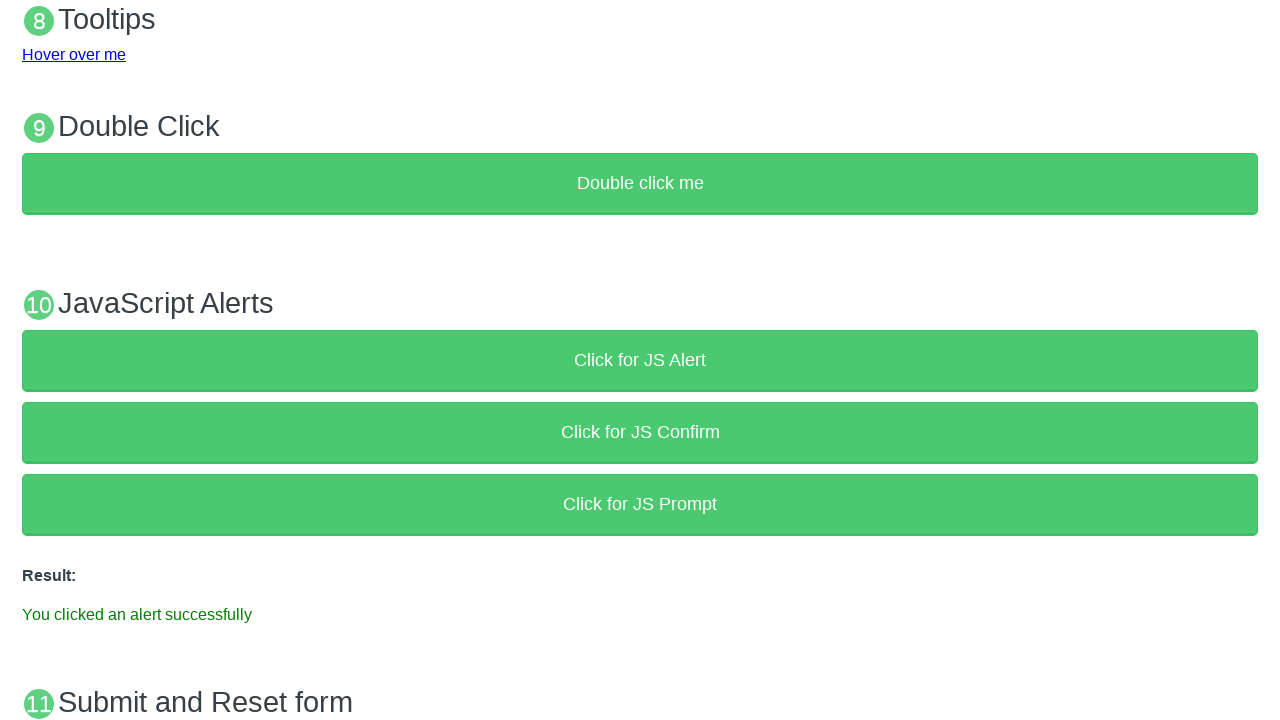

Set up dialog handler to automatically accept alert
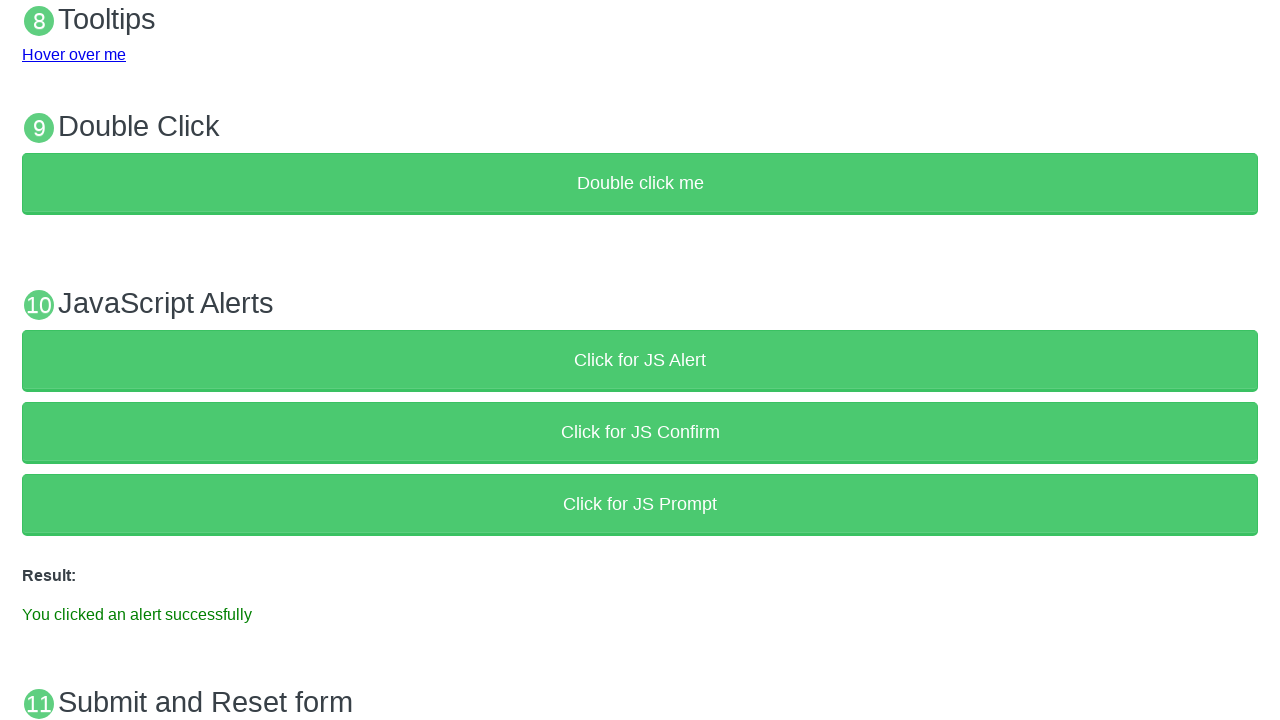

Verified success message 'You clicked an alert successfully' appeared
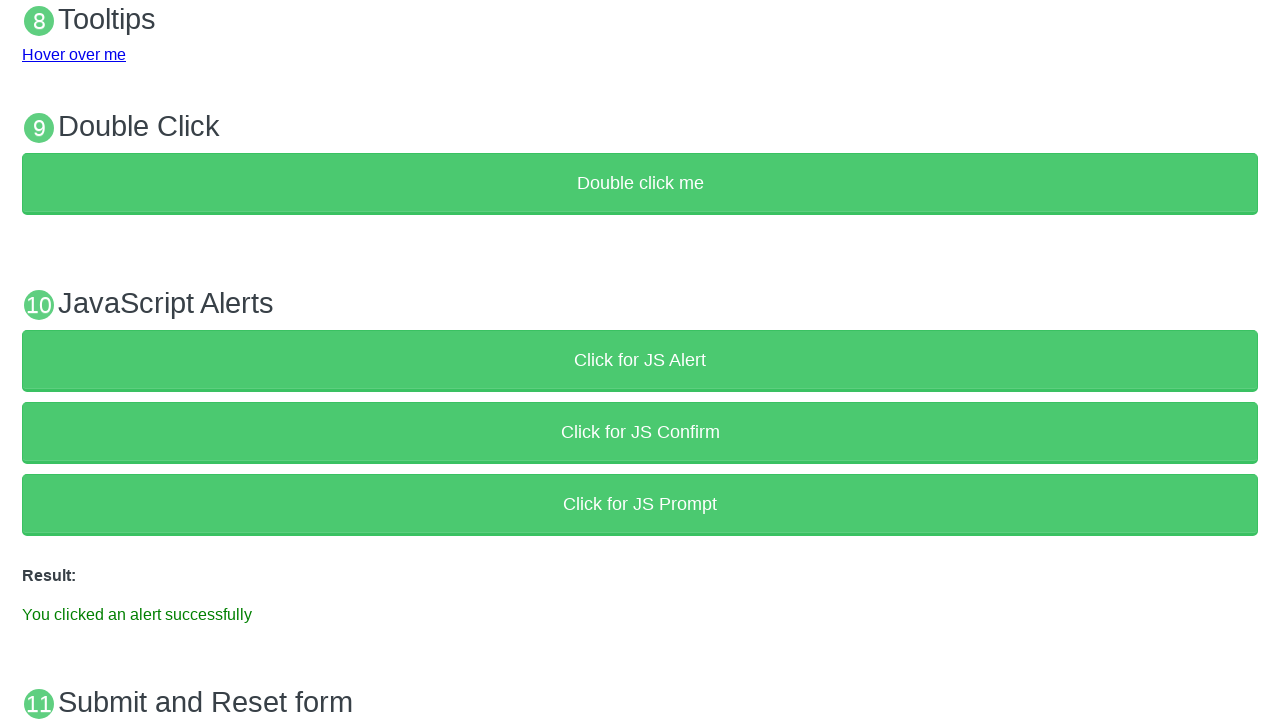

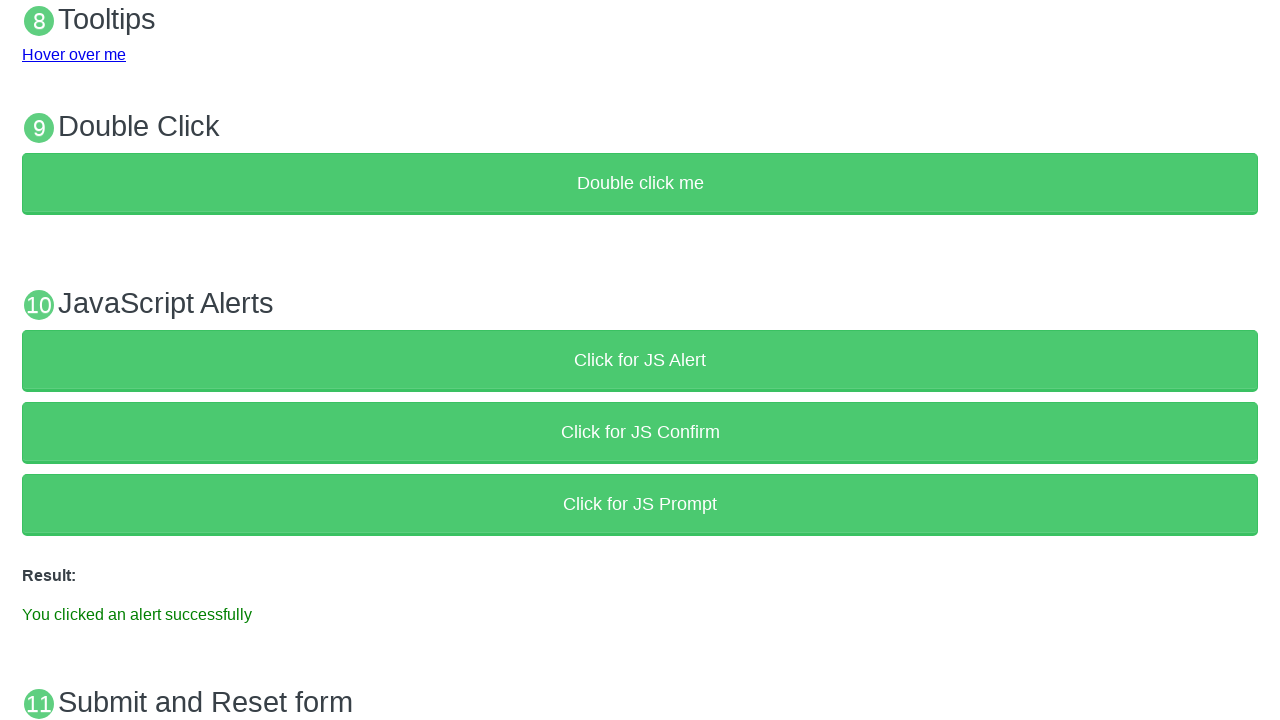